Tests JavaScript alert handling by clicking a button to trigger an alert, accepting the alert popup, and verifying the result message is displayed correctly on the page.

Starting URL: http://the-internet.herokuapp.com/javascript_alerts

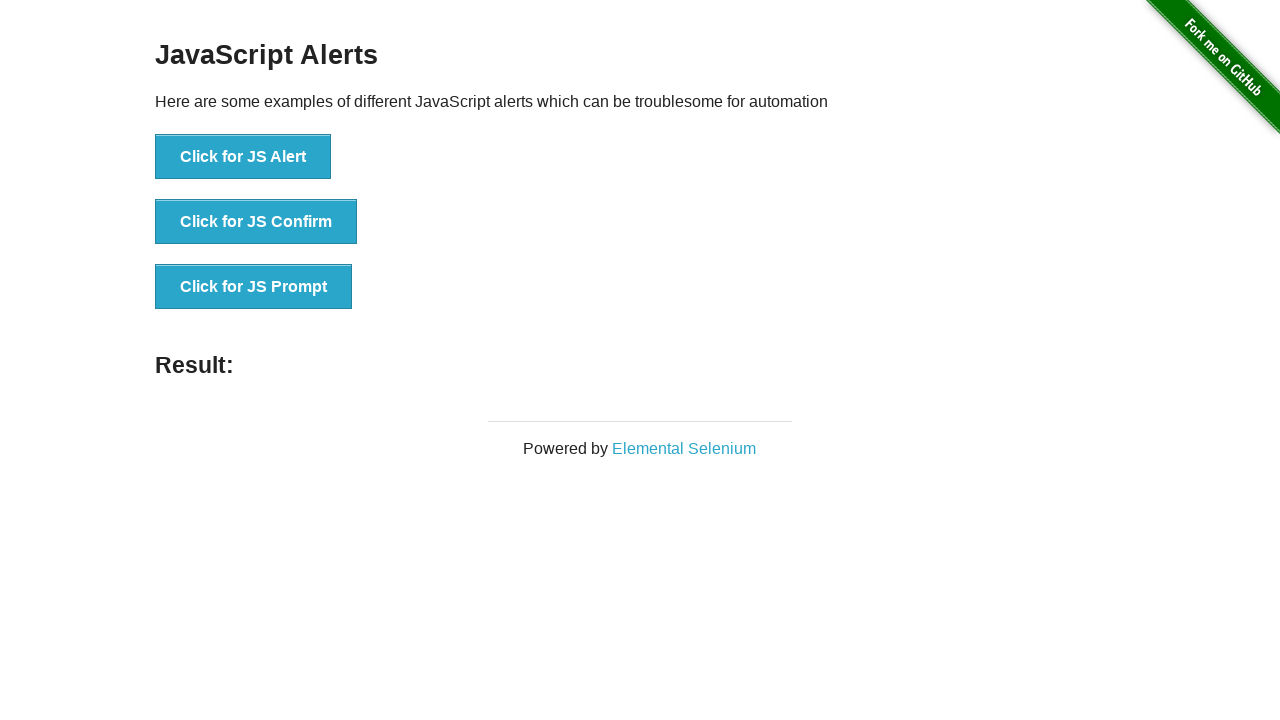

Clicked the first button to trigger JavaScript alert at (243, 157) on ul > li:nth-child(1) > button
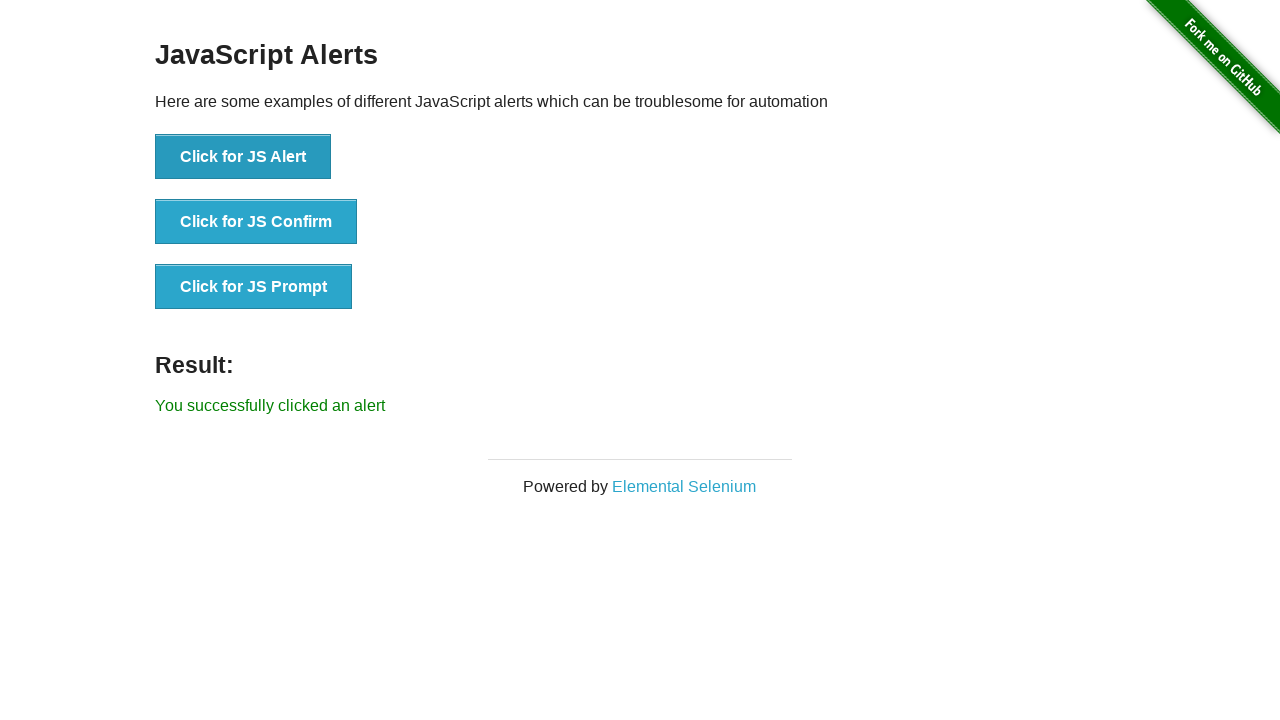

Set up dialog handler to accept alerts
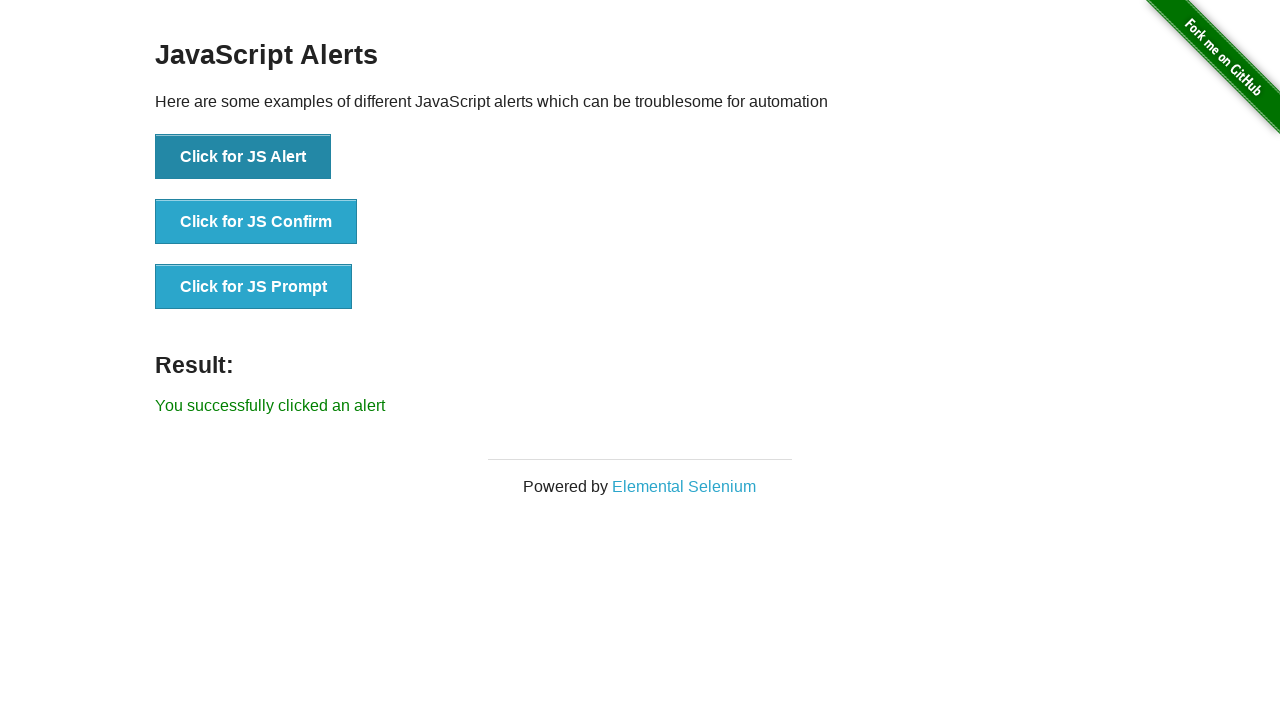

Result message element loaded
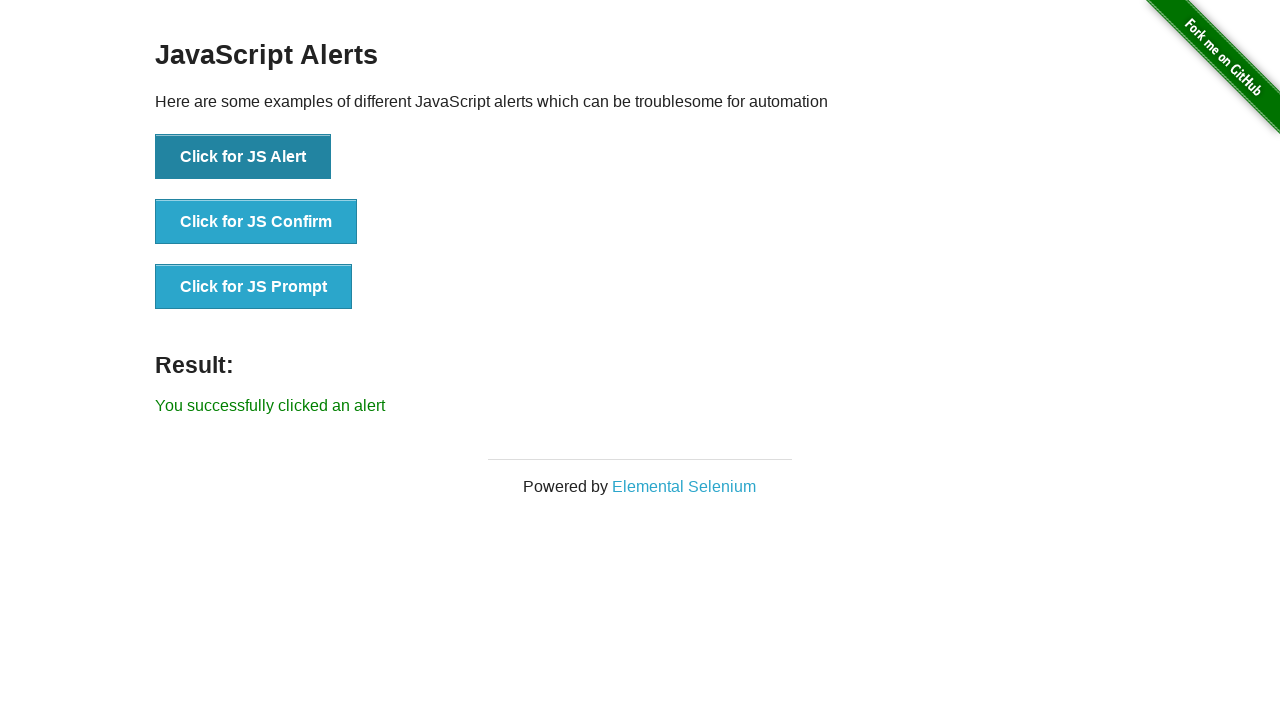

Retrieved result text from page
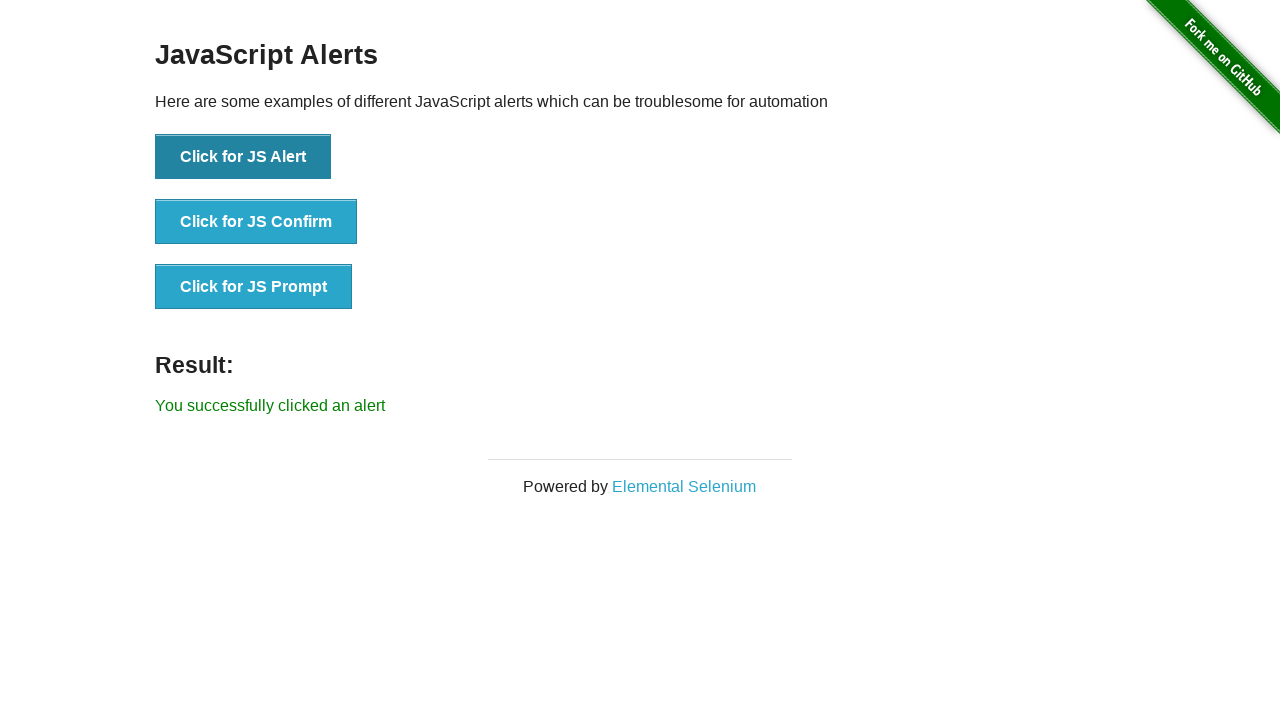

Verified result text matches expected value 'You successfully clicked an alert'
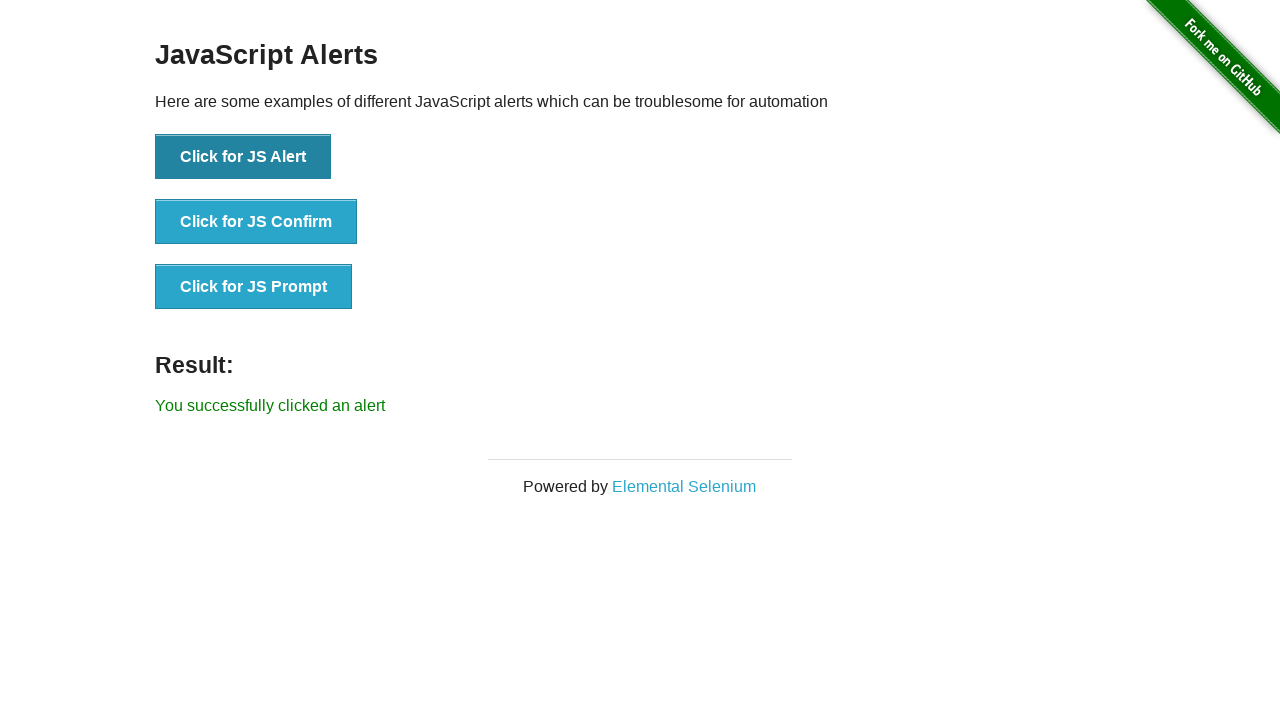

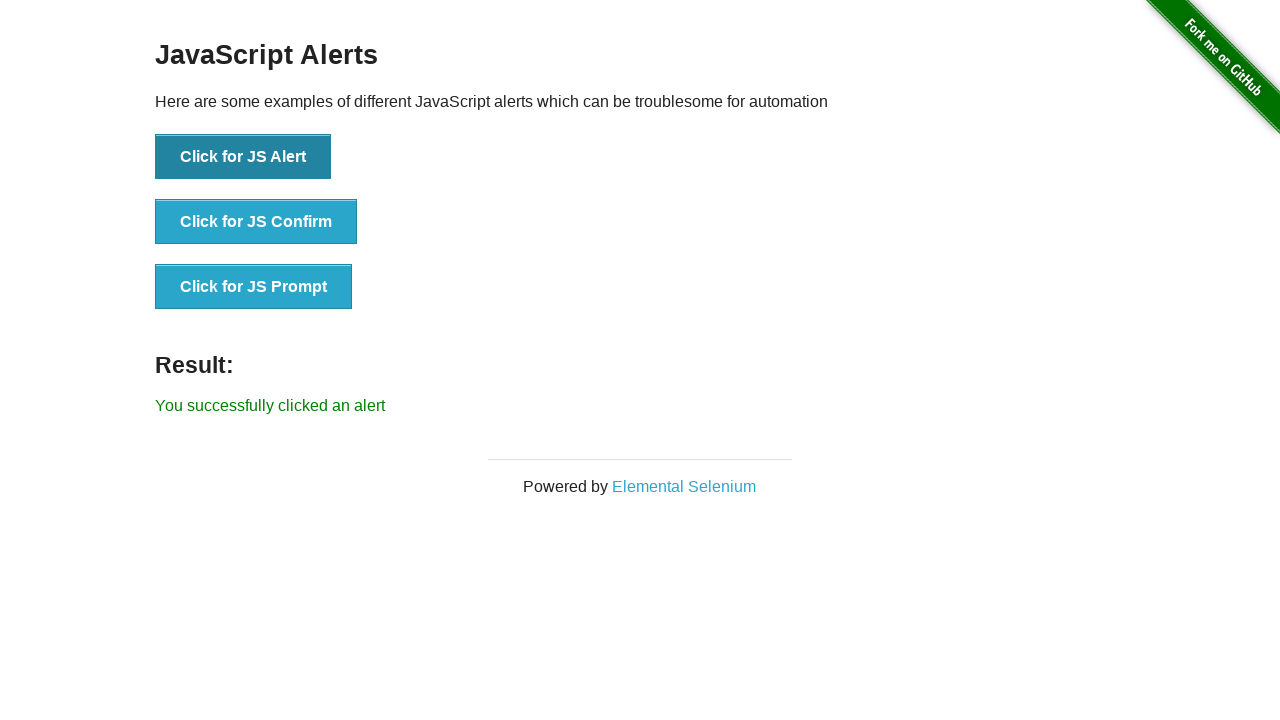